Tests opting out of A/B tests by navigating to the split testing page, verifying the page shows a test variation, adding an opt-out cookie, refreshing, and confirming the page now shows the opt-out version.

Starting URL: http://the-internet.herokuapp.com/abtest

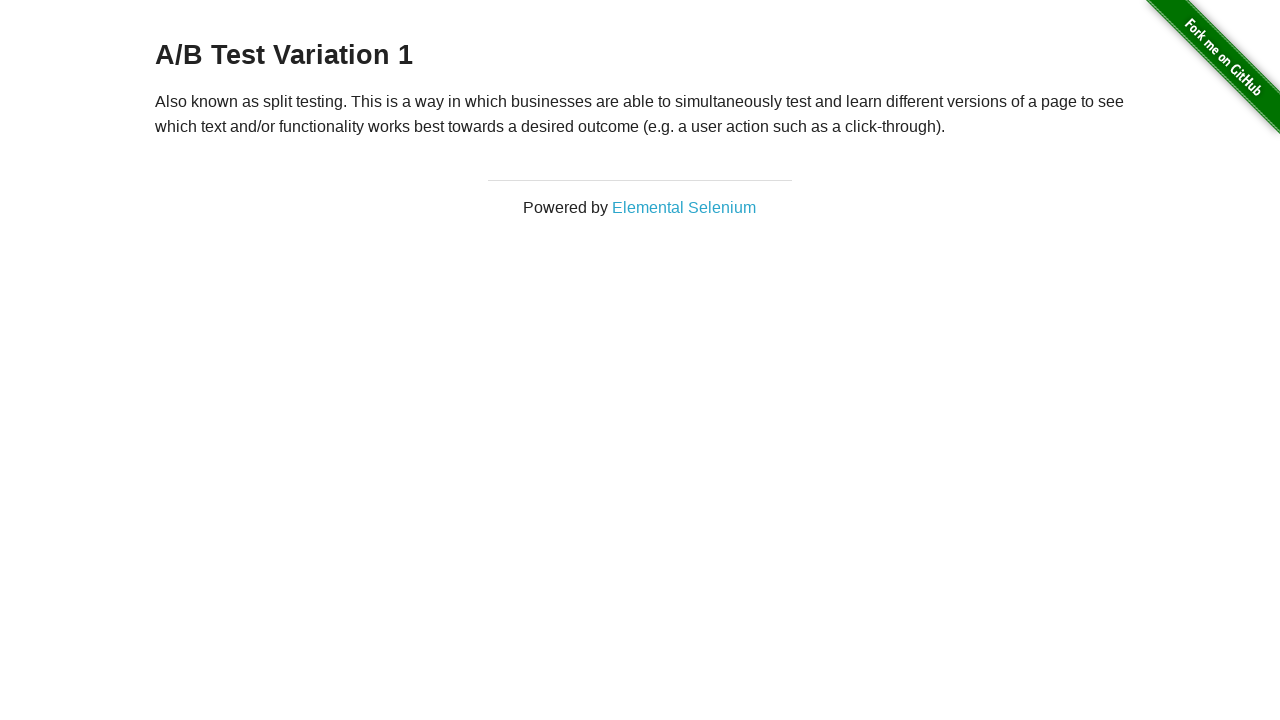

Located h3 heading element
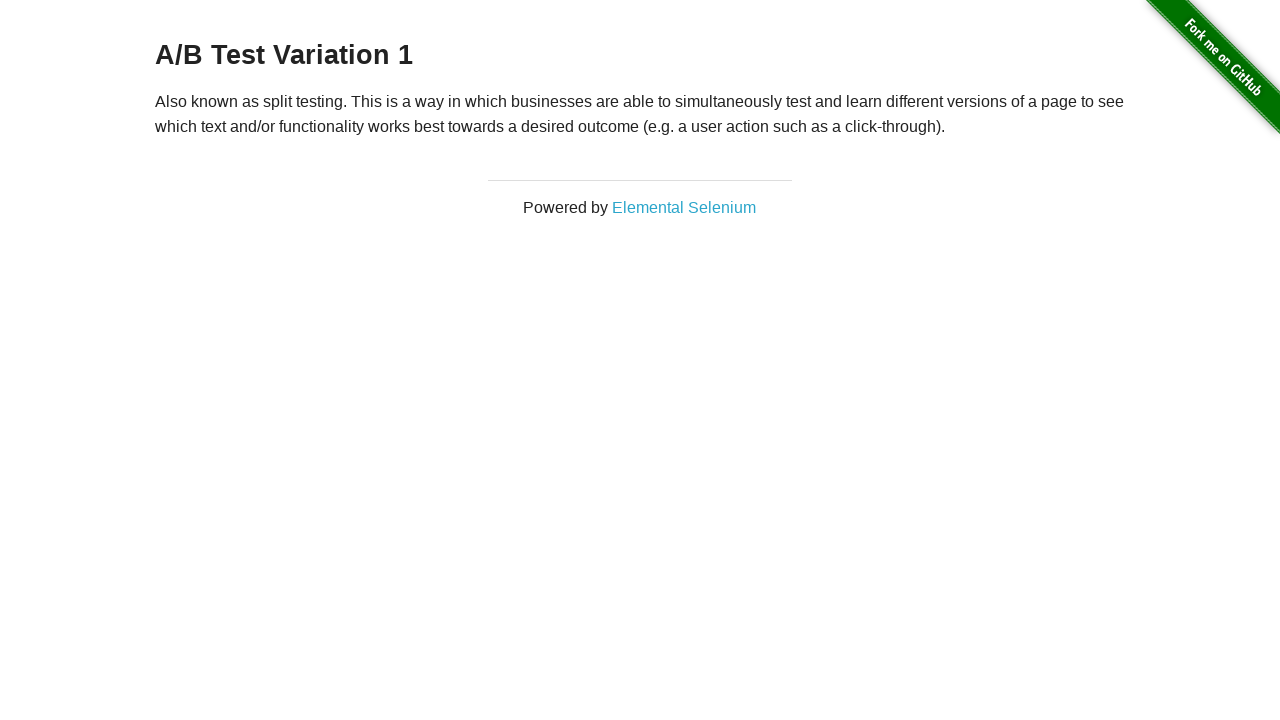

Retrieved heading text: A/B Test Variation 1
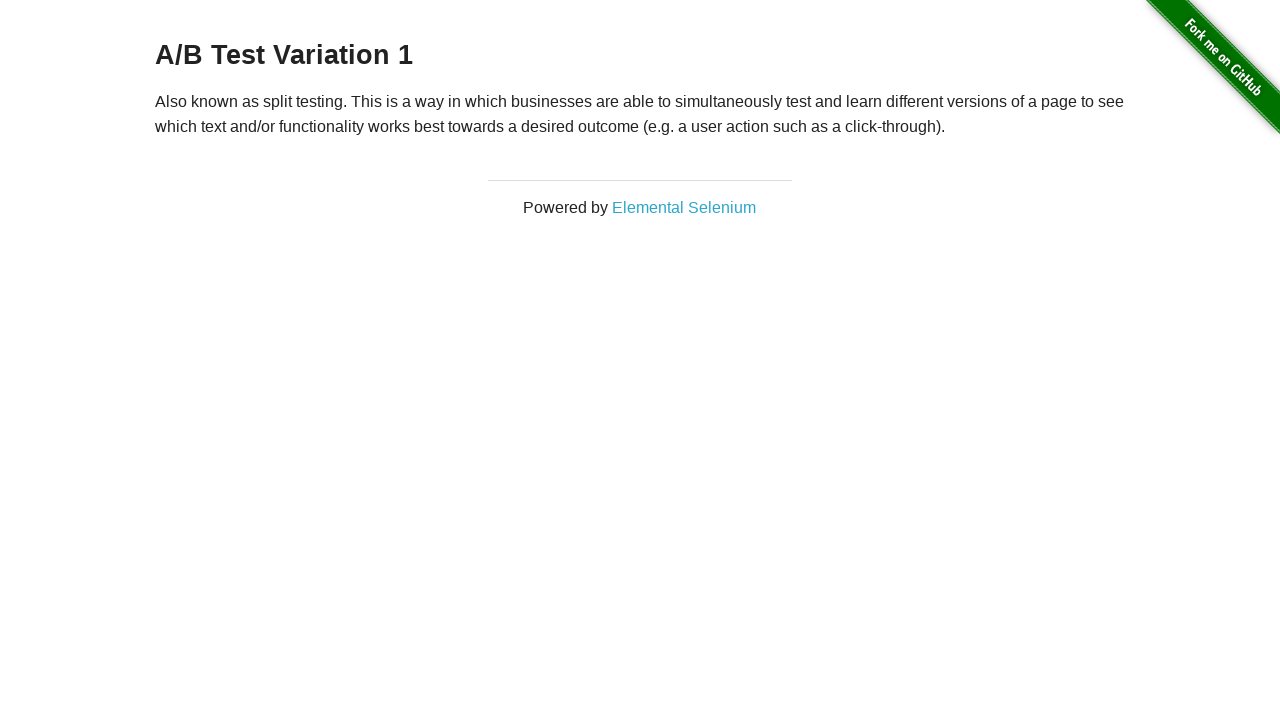

Verified page shows a valid A/B test variation
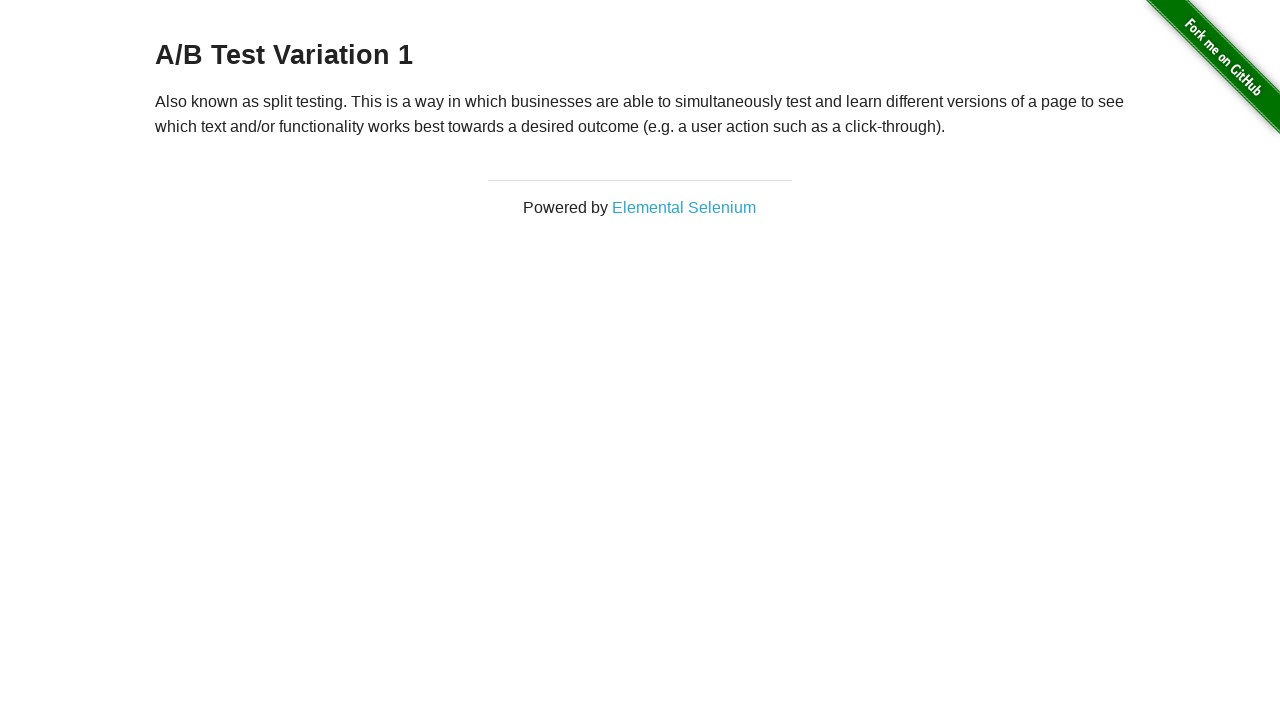

Added optimizelyOptOut cookie to context
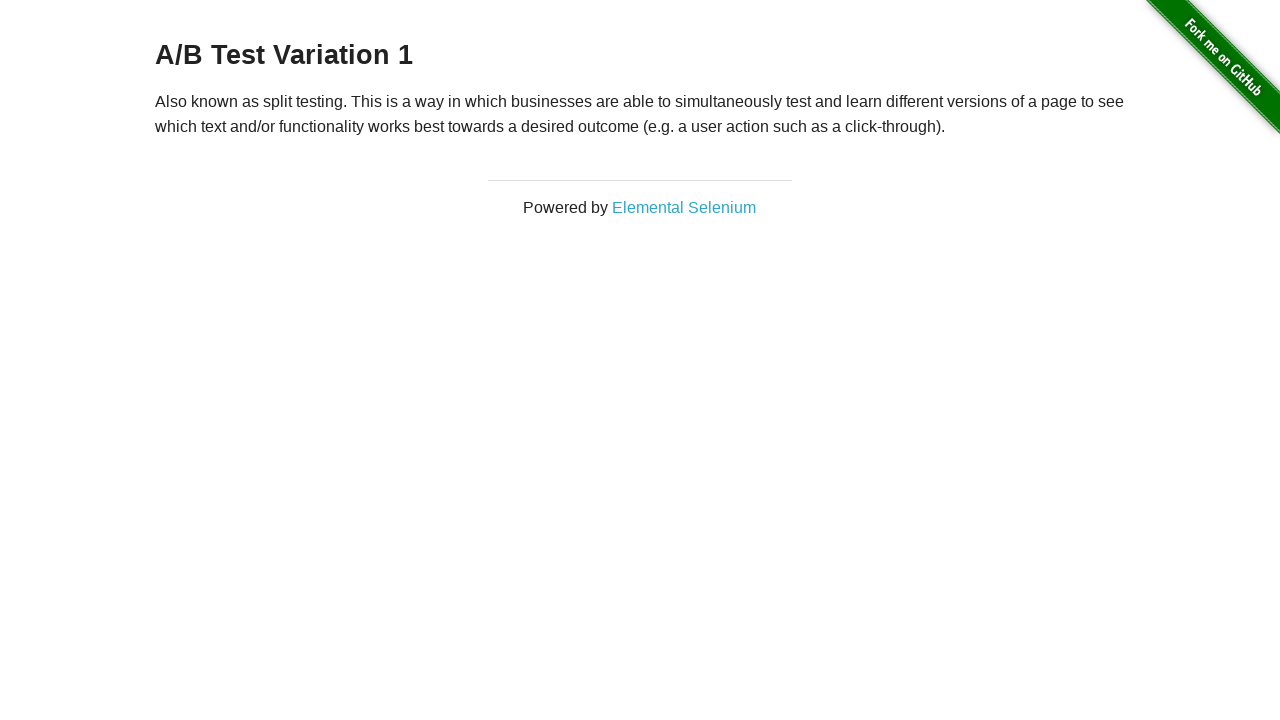

Reloaded page to apply opt-out cookie
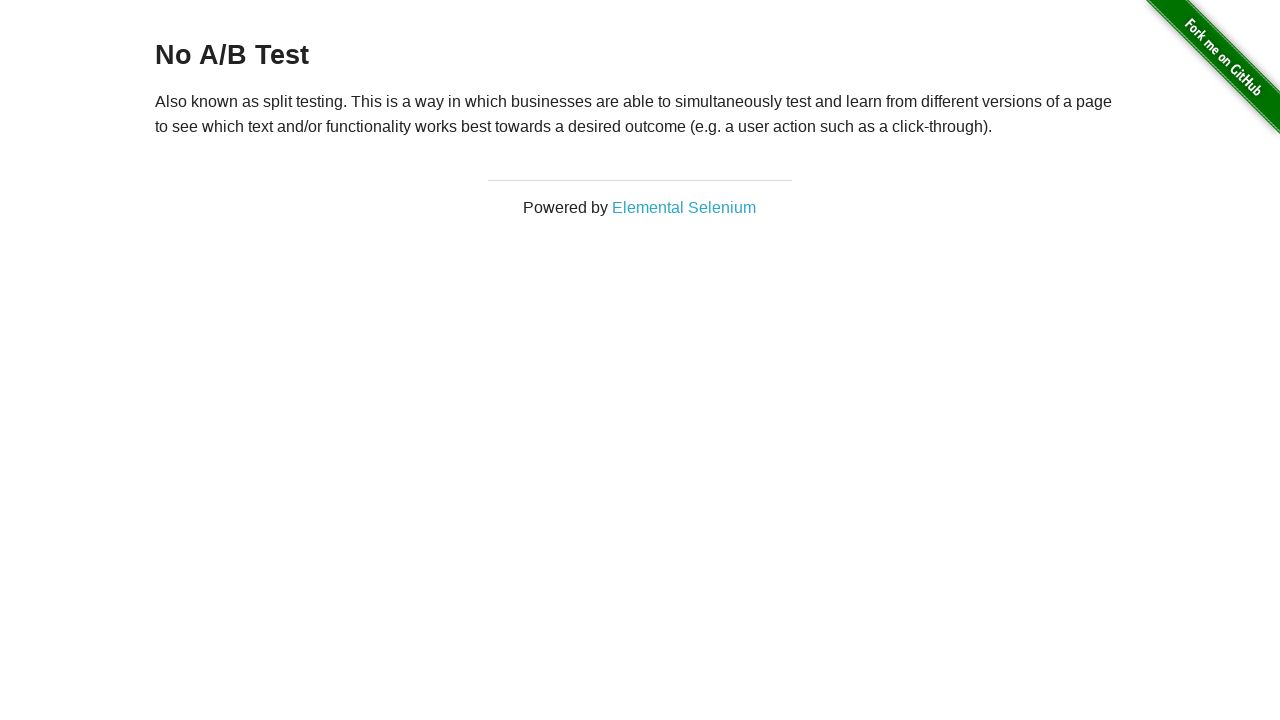

Retrieved heading text after reload: No A/B Test
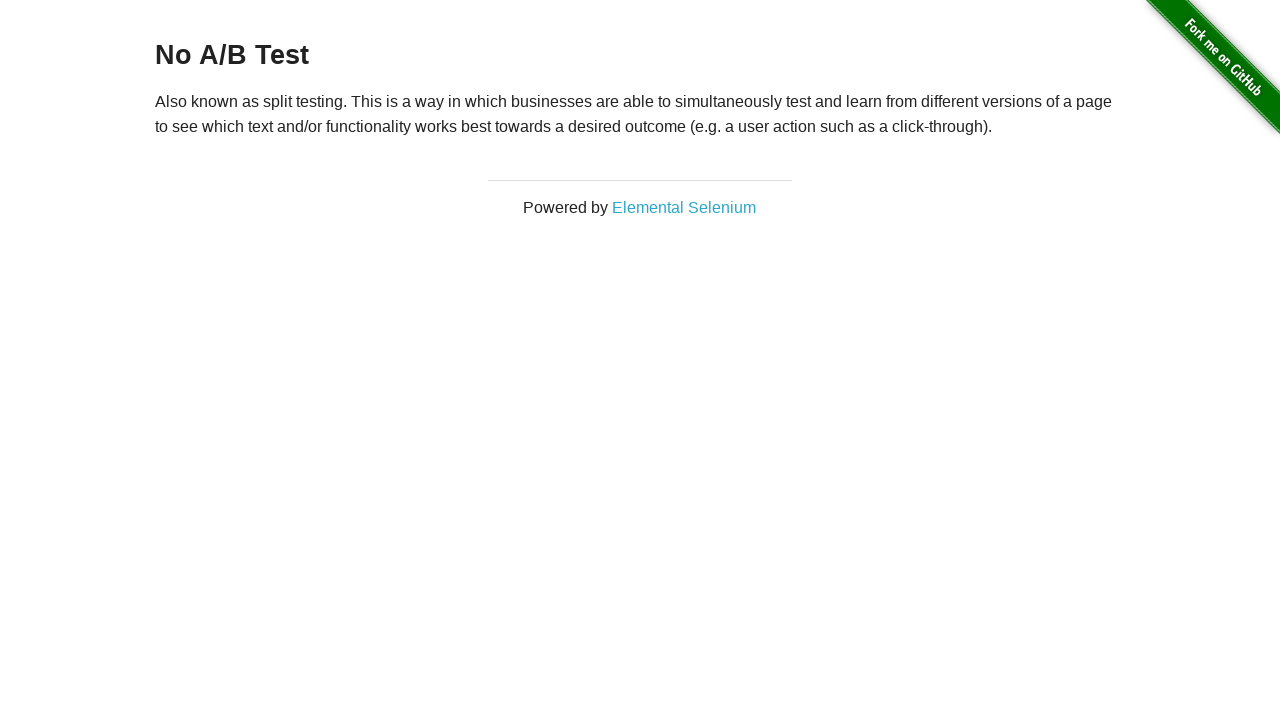

Verified page now shows 'No A/B Test' after opting out
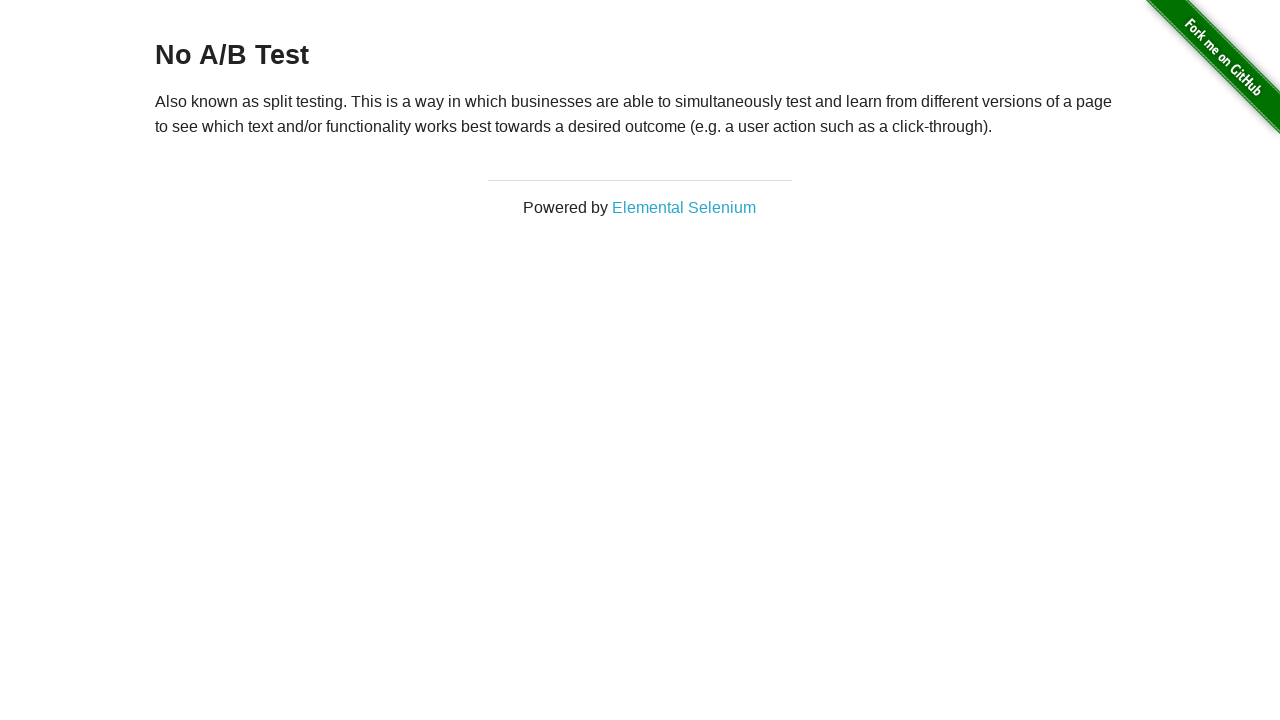

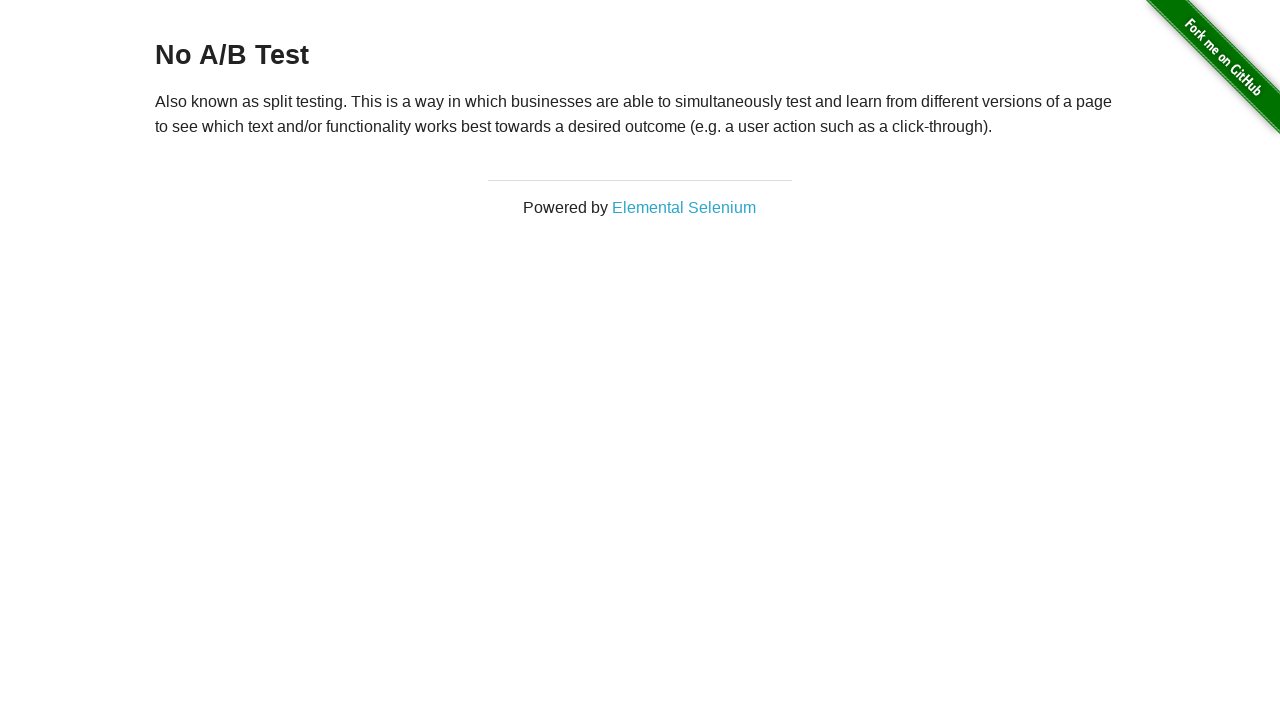